Tests window handling functionality by clicking a button to open a new window, switching to it, filling a form field, closing the new window, switching back to the parent window, and filling another form field

Starting URL: https://www.hyrtutorials.com/p/window-handles-practice.html

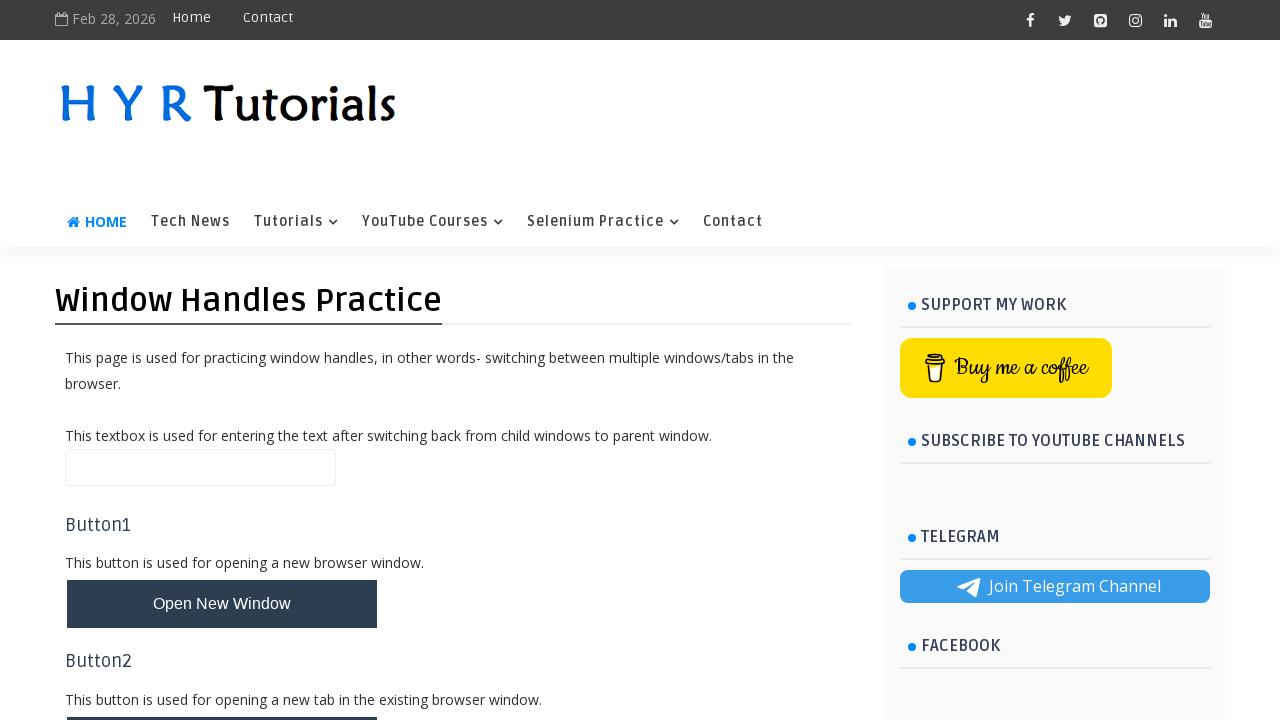

Clicked button to open new window at (222, 604) on #newWindowBtn
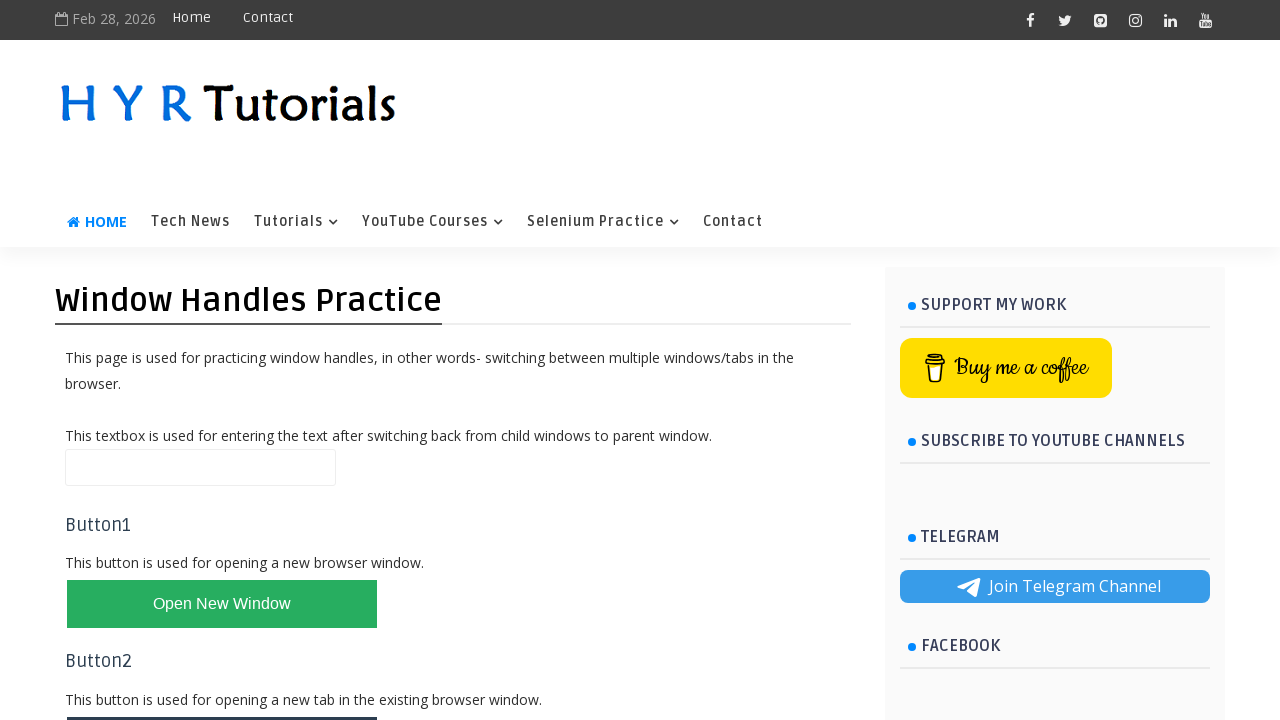

New window opened and reference obtained
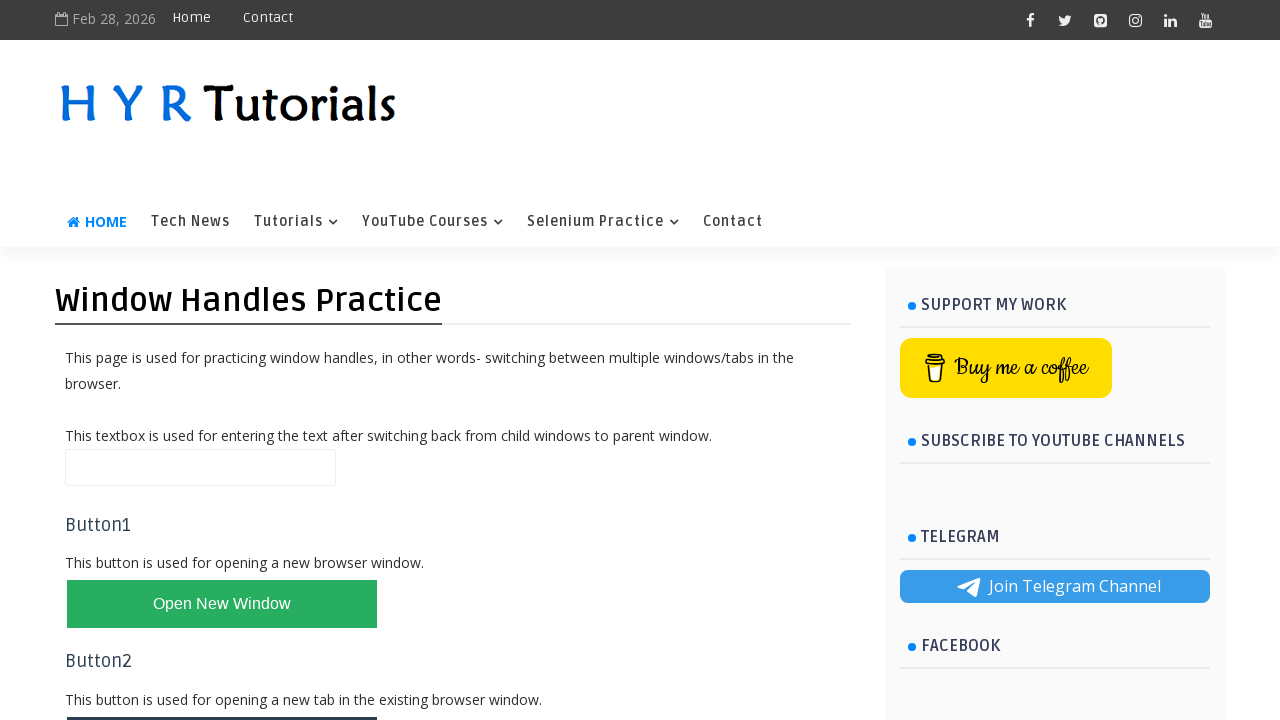

New window finished loading
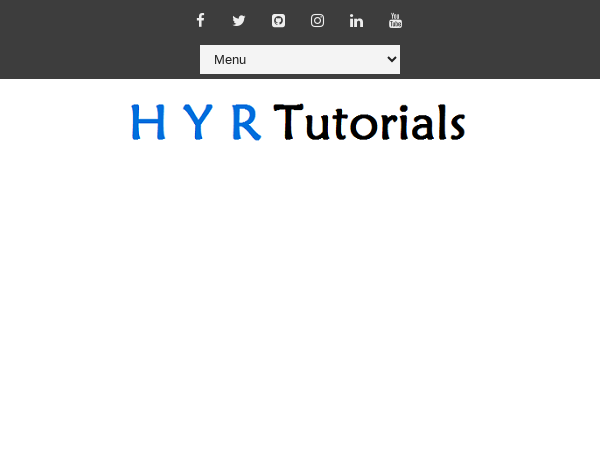

Filled firstName field with 'avinash' in new window on #firstName
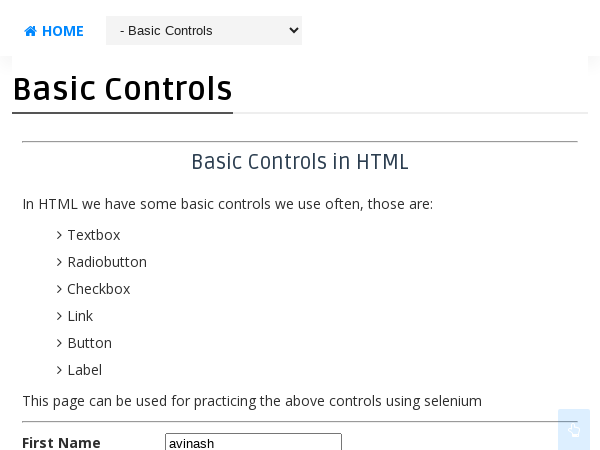

Closed the new window
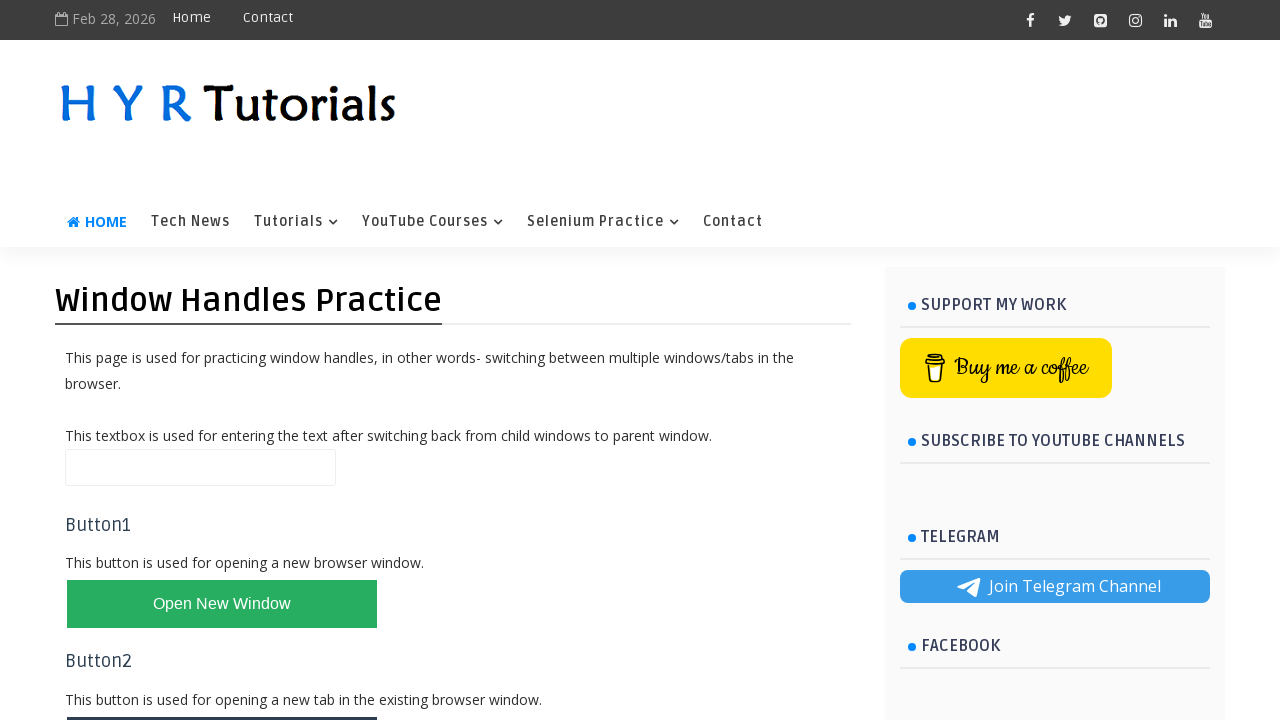

Filled name field with 'nasina' in parent window on #name
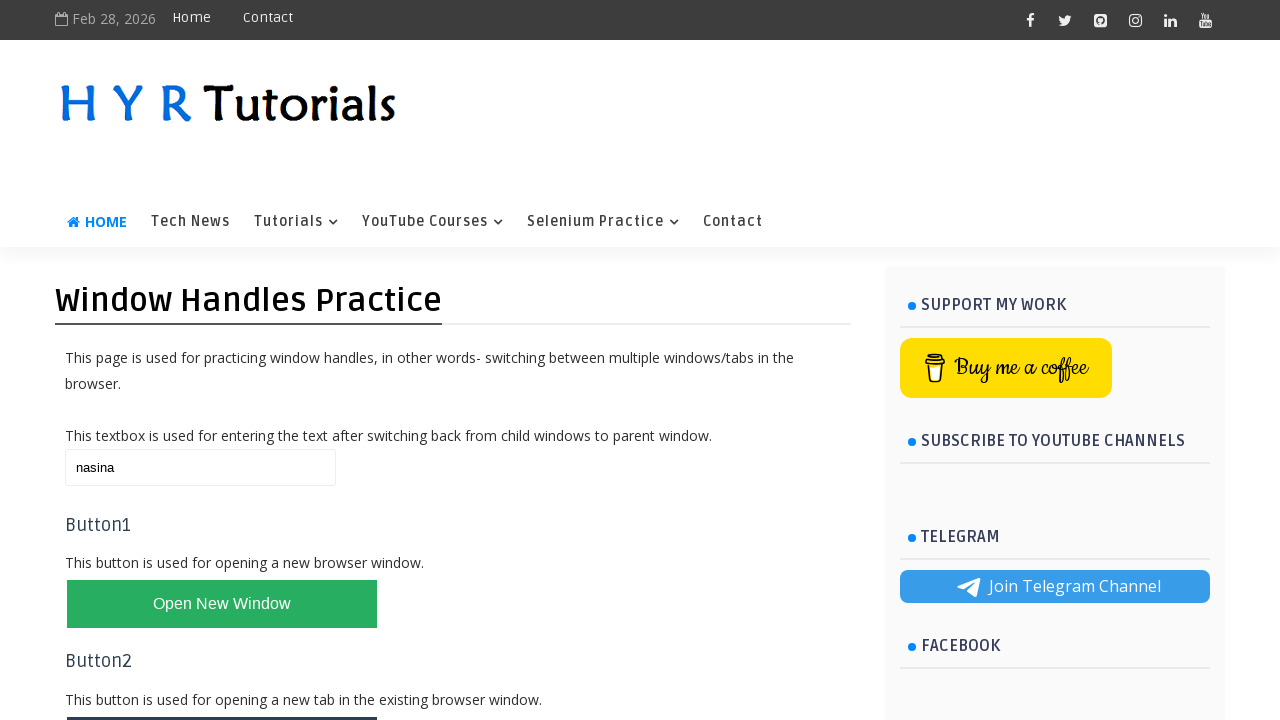

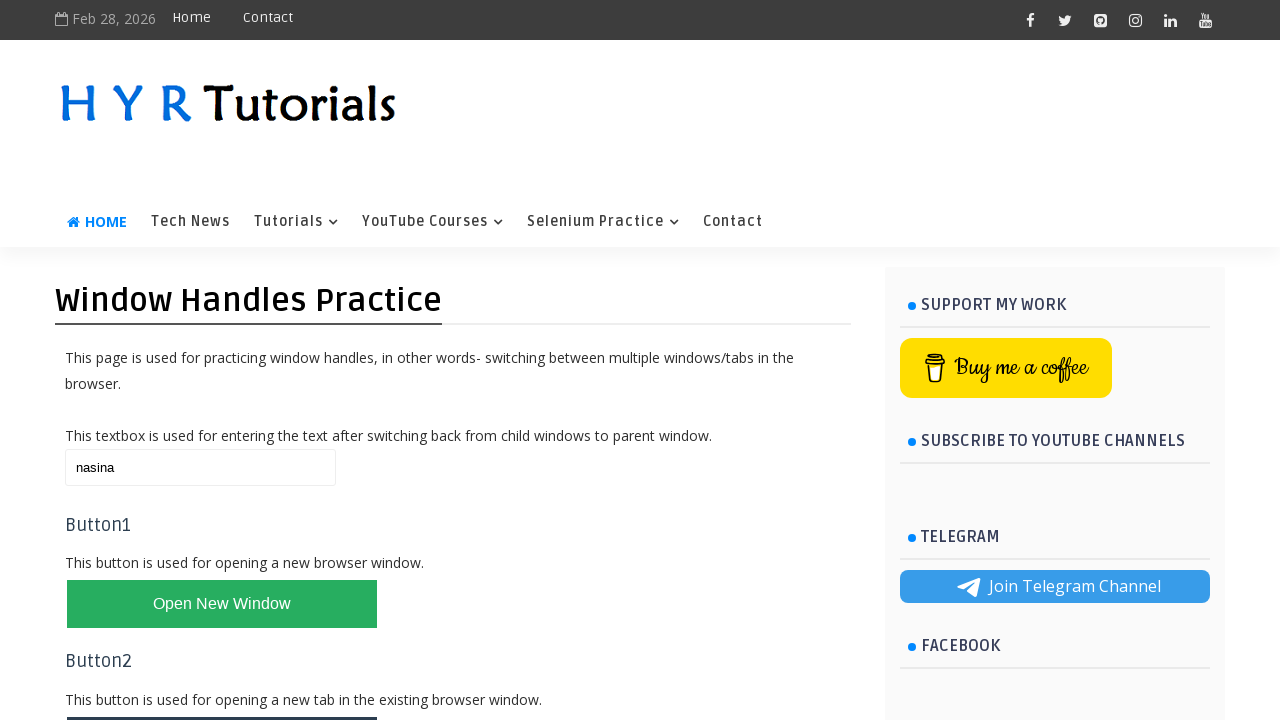